Tests JavaScript prompt box handling by clicking a button, entering text into the prompt, and accepting it.

Starting URL: https://automationbysqatools.blogspot.com/2020/08/alerts.html

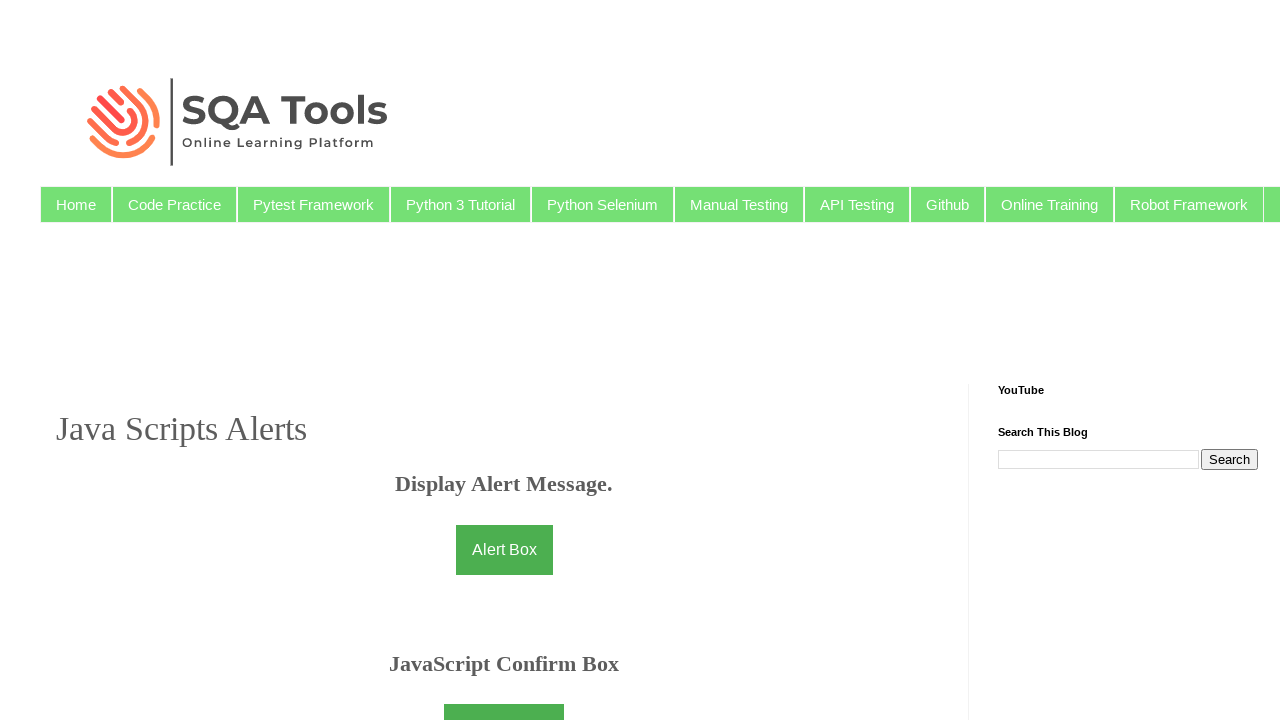

Set up dialog handler to accept prompt with text 'Vipul'
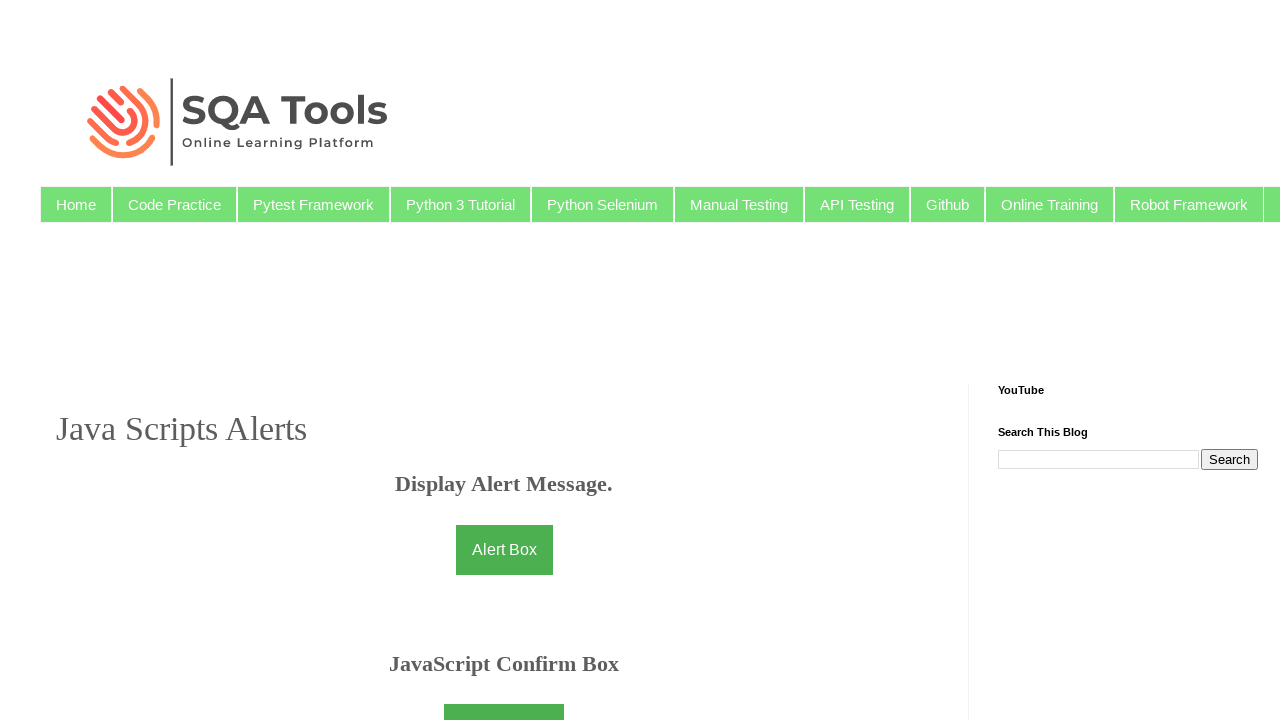

Clicked the prompt button at (504, 360) on xpath=//*[@id='promptbtn']
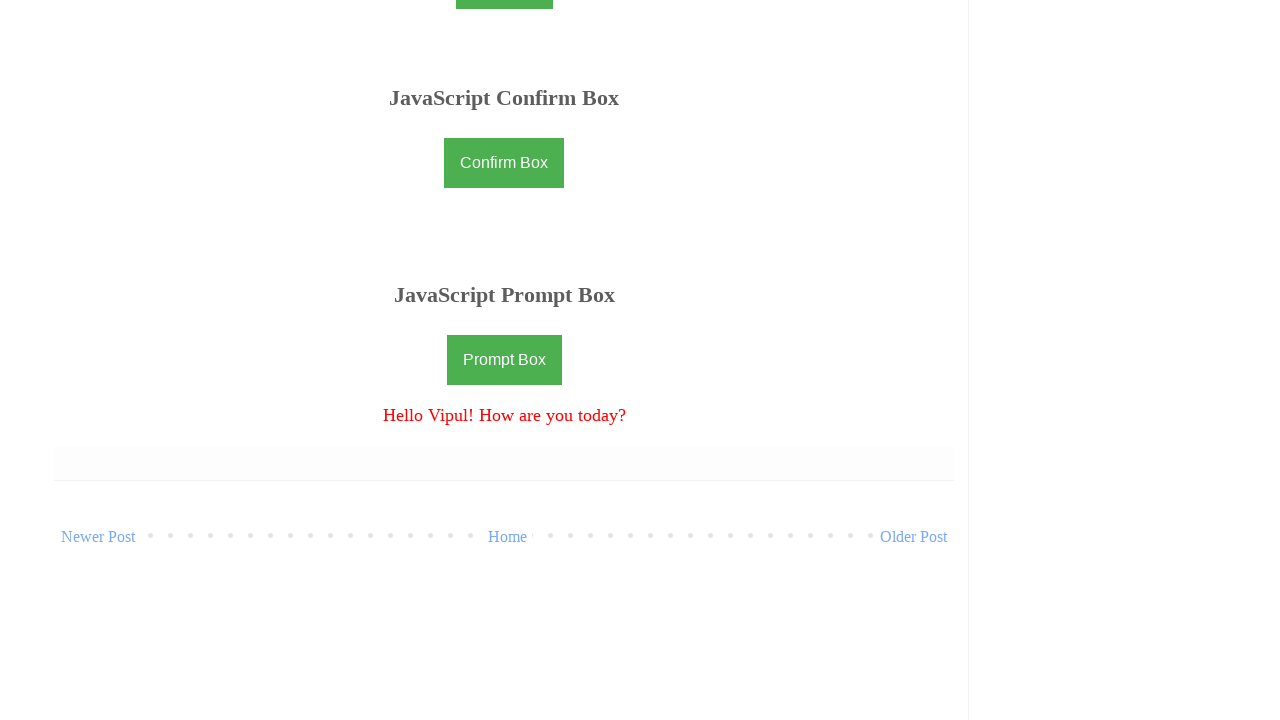

Prompt result appeared on the page
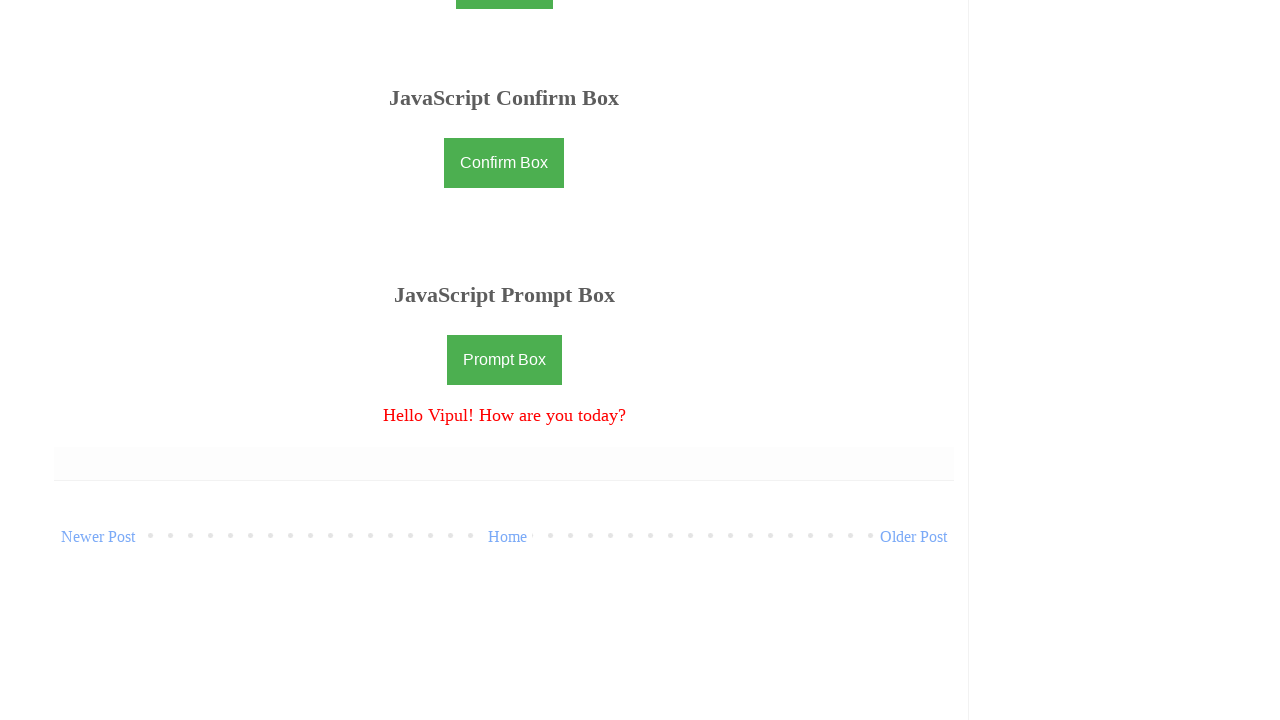

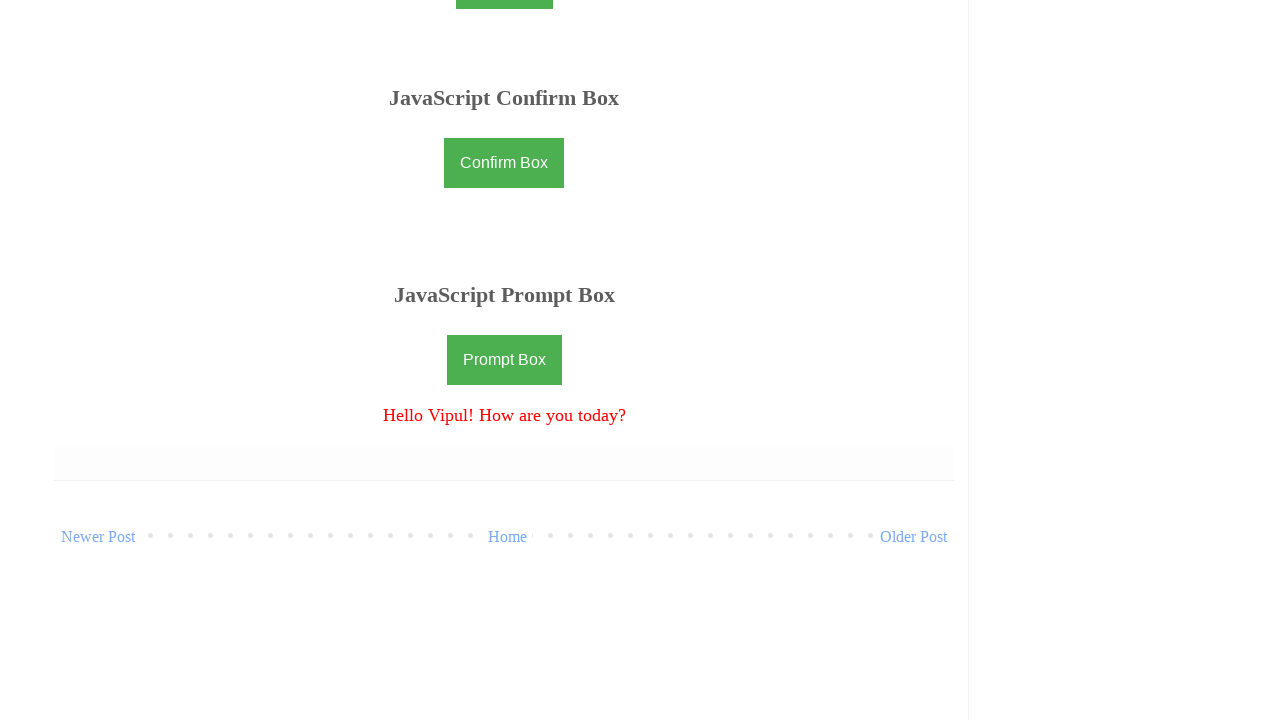